Tests hover functionality by moving mouse over images to reveal hidden user names

Starting URL: https://the-internet.herokuapp.com/hovers

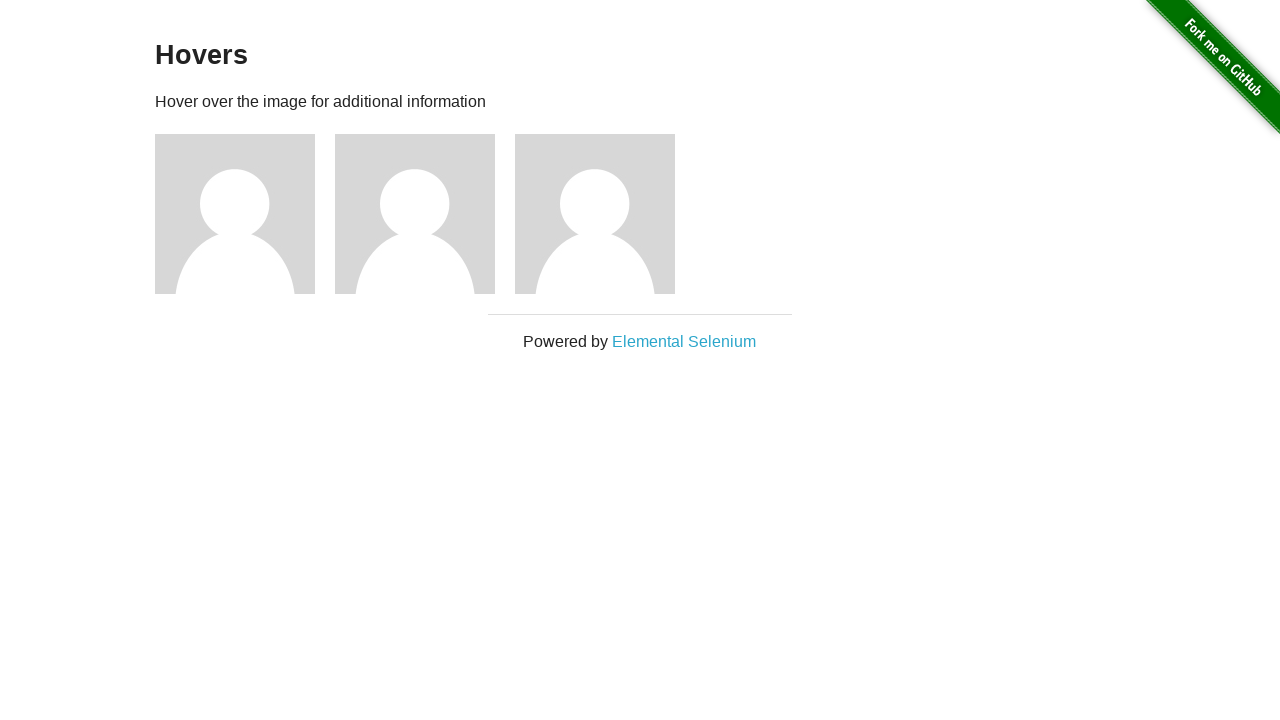

Navigated to hovers page
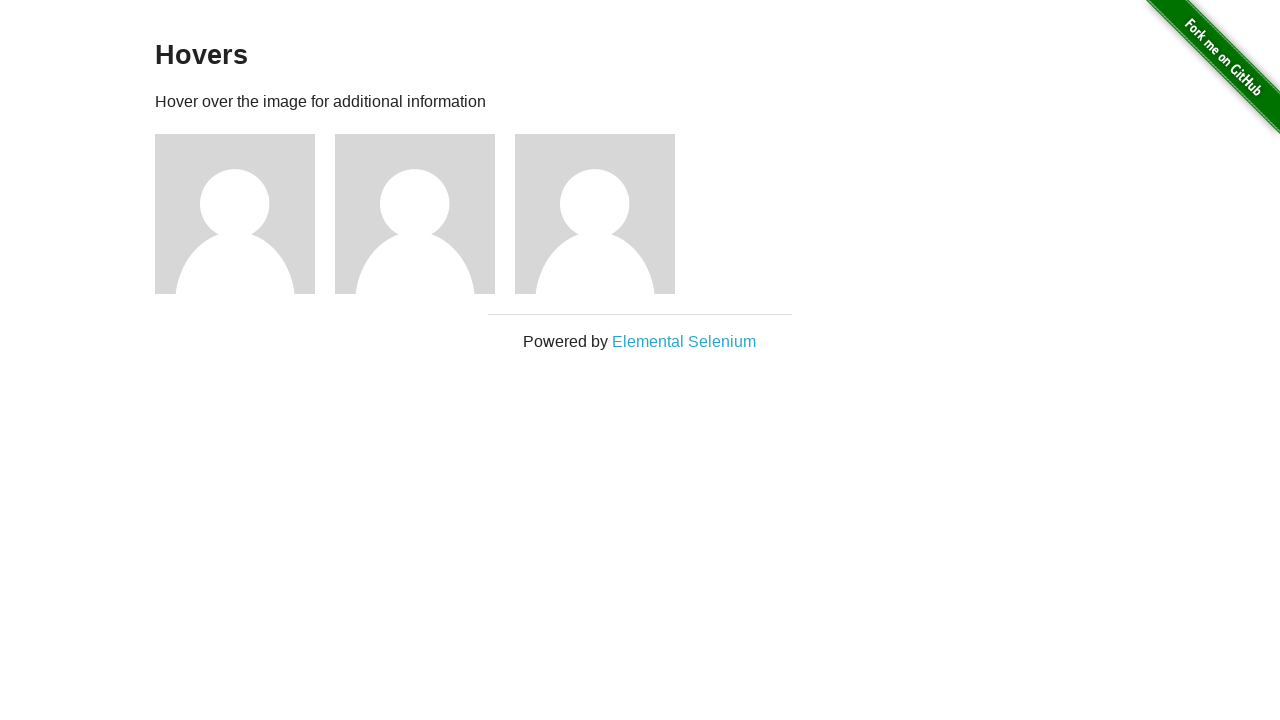

Located all image elements on the page
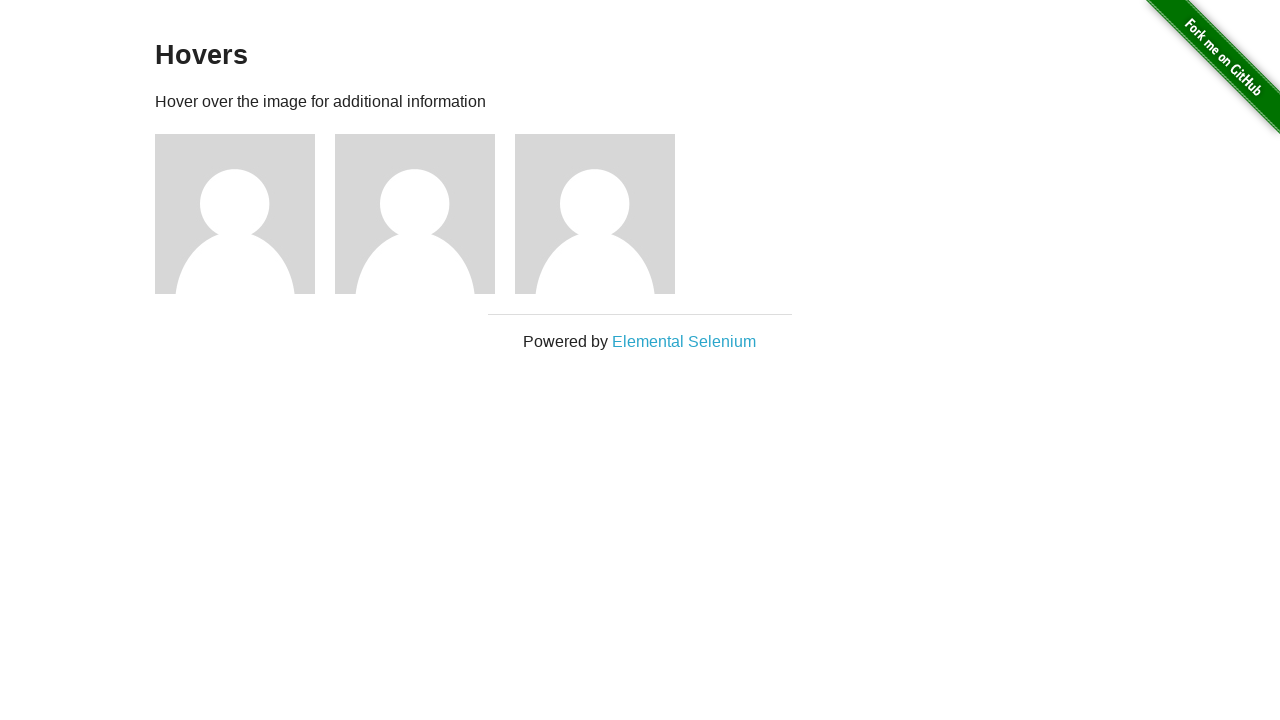

Located all name heading elements on the page
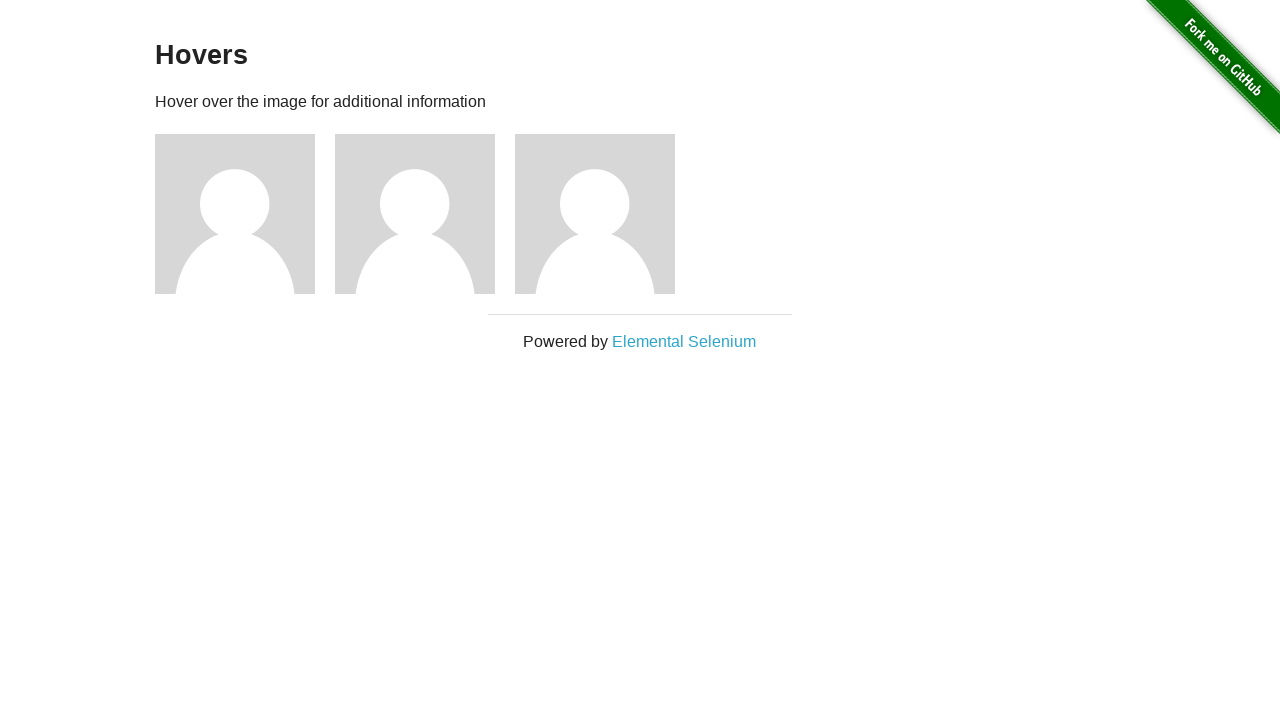

Waited 2 seconds before hovering over image 1
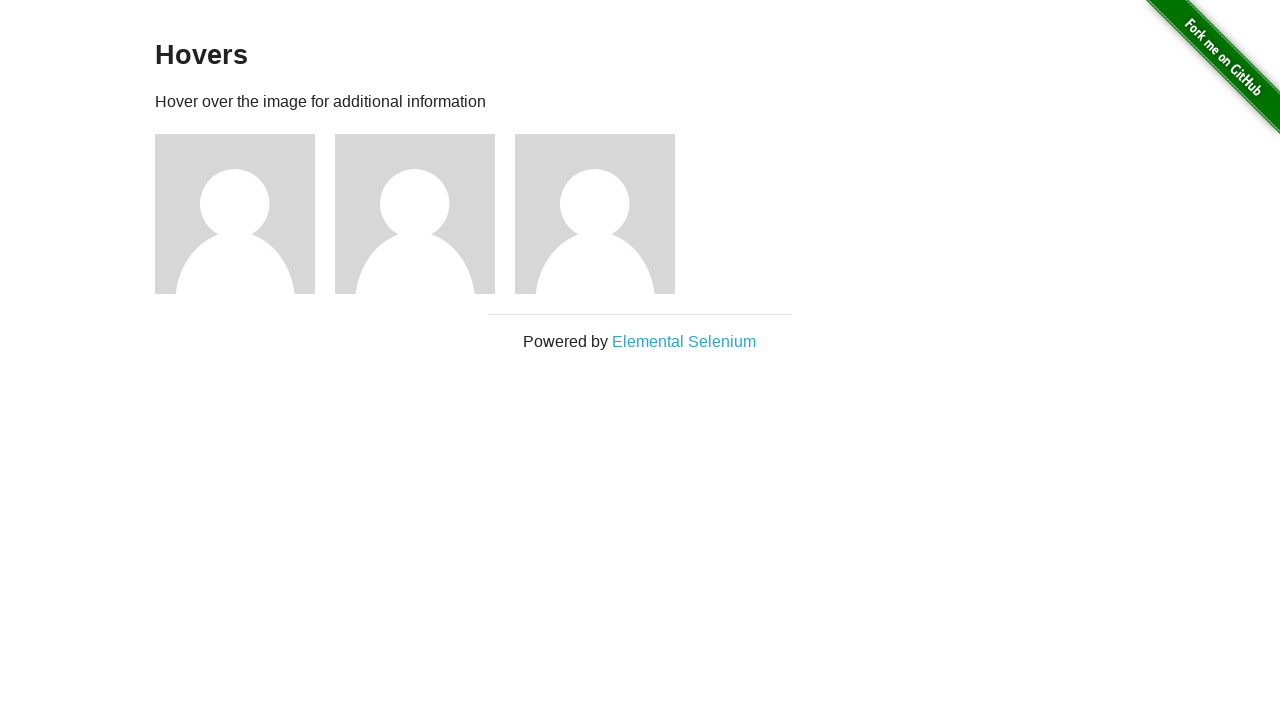

Hovered over image 1 to reveal user name at (235, 214) on div.figure img >> nth=0
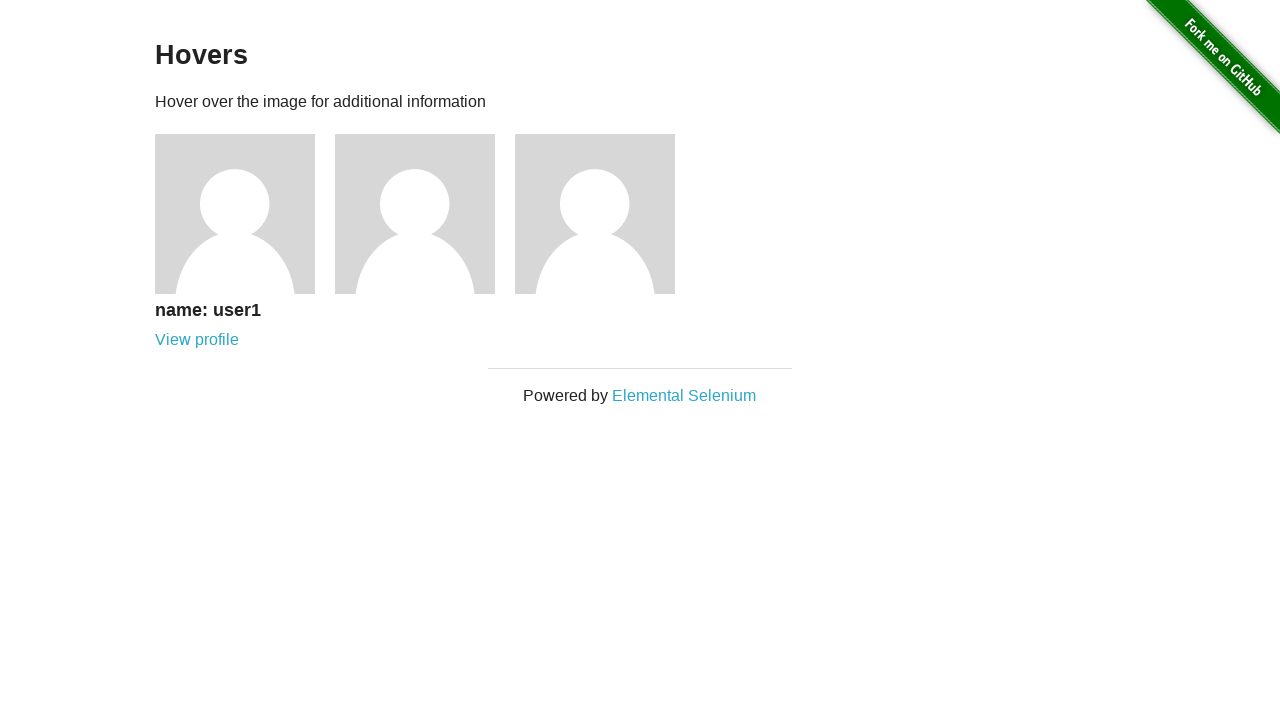

Captured user name from heading element 1: name: user1
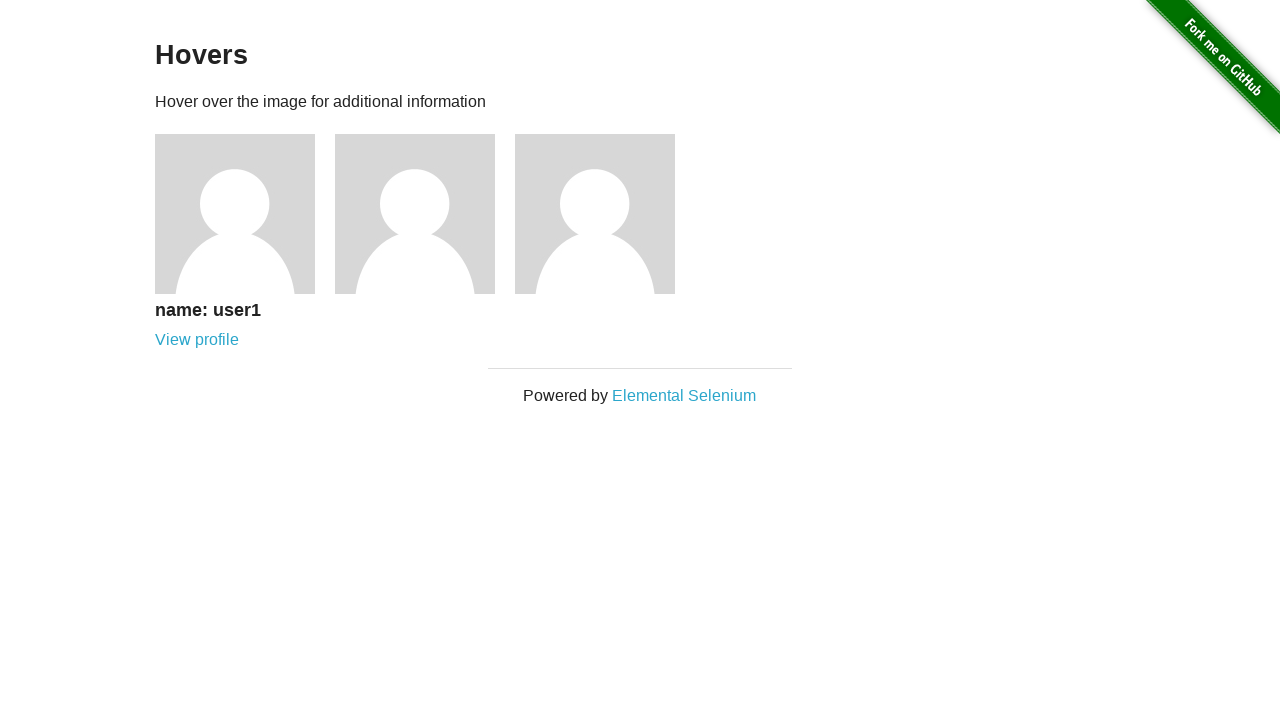

Waited 2 seconds before hovering over image 2
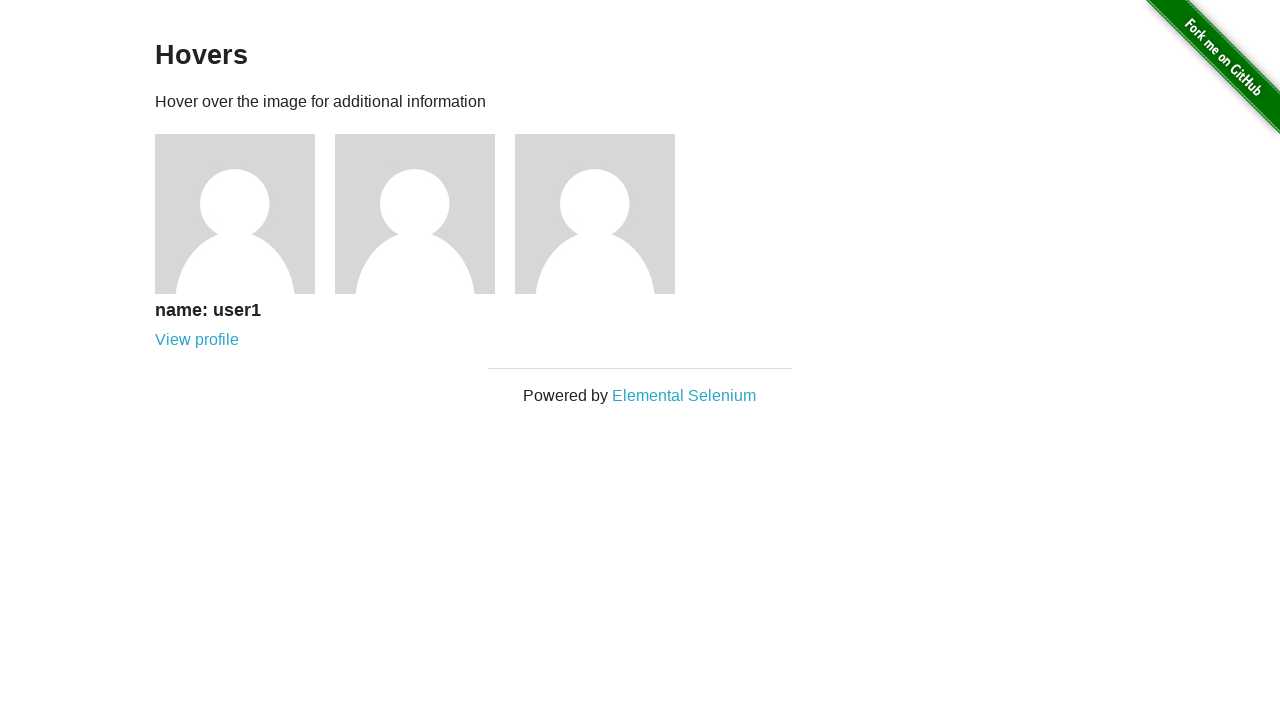

Hovered over image 2 to reveal user name at (415, 214) on div.figure img >> nth=1
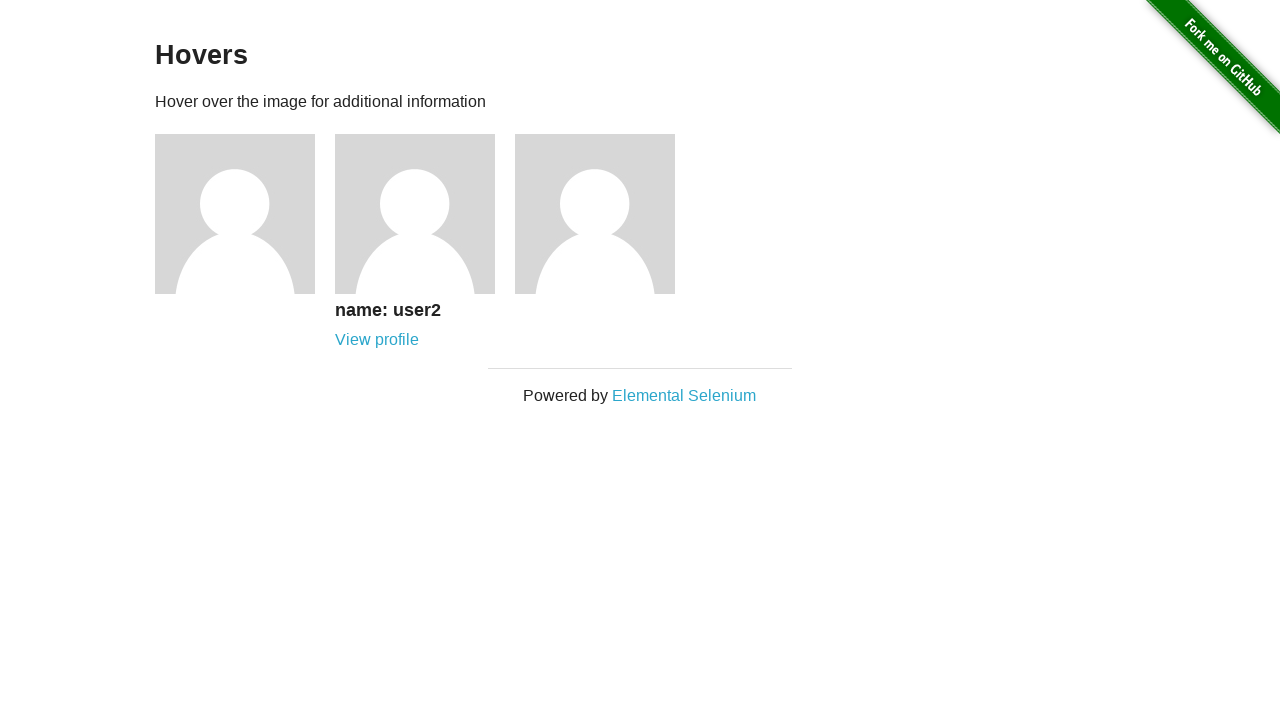

Captured user name from heading element 2: name: user2
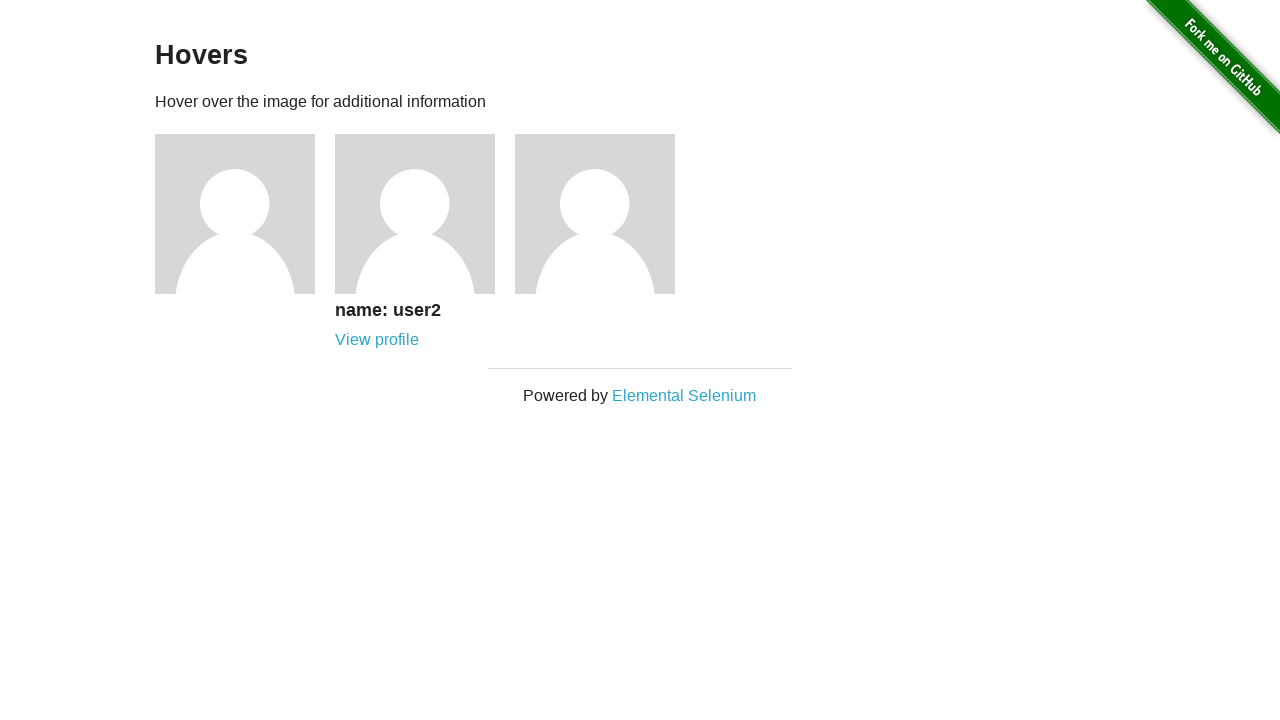

Waited 2 seconds before hovering over image 3
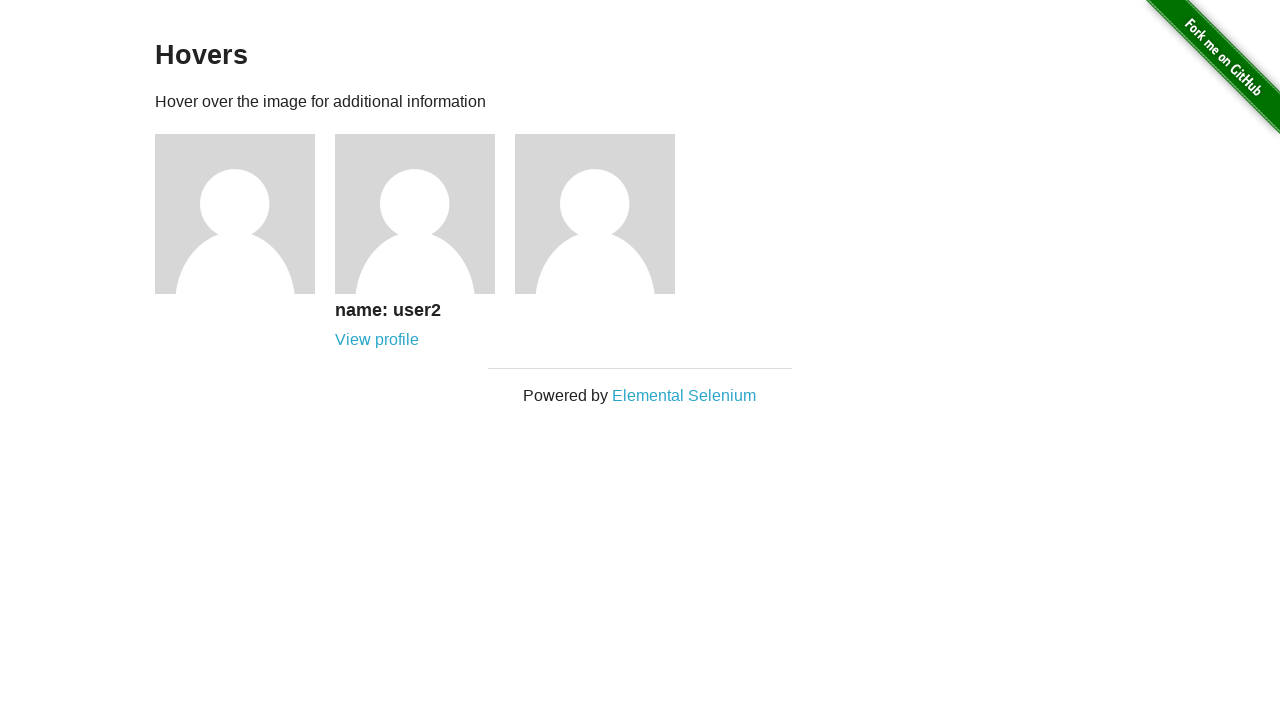

Hovered over image 3 to reveal user name at (595, 214) on div.figure img >> nth=2
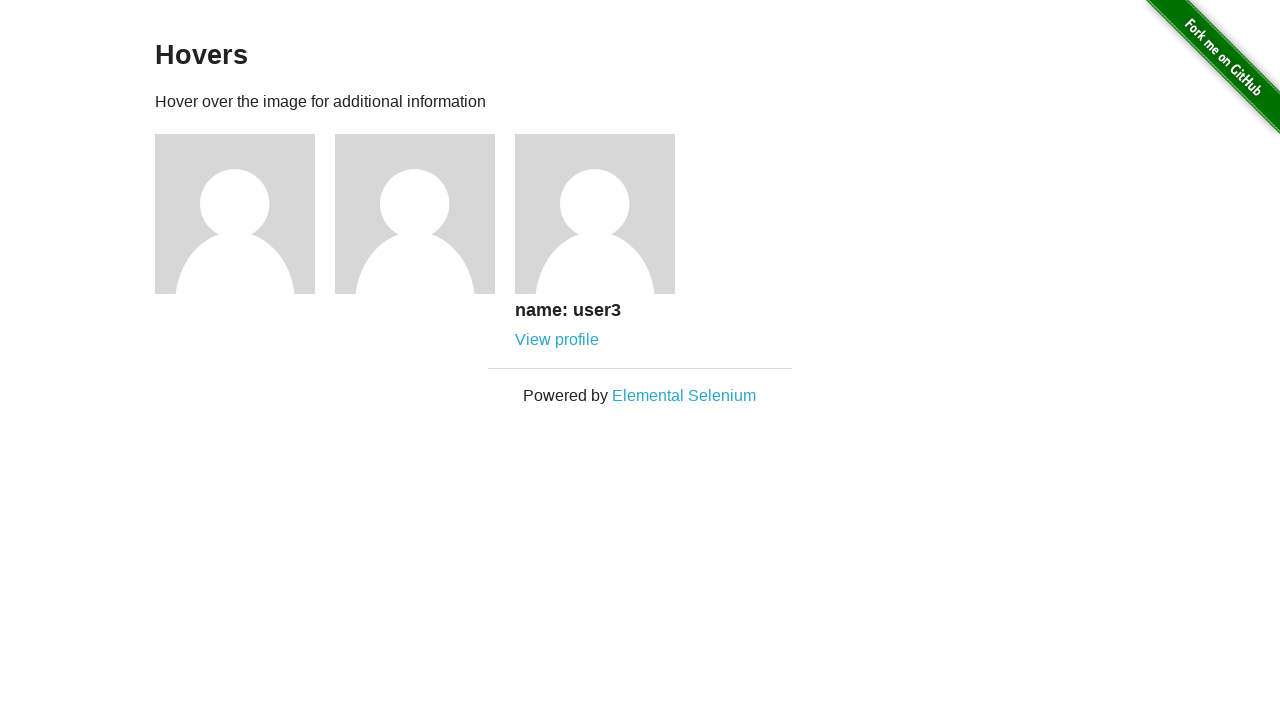

Captured user name from heading element 3: name: user3
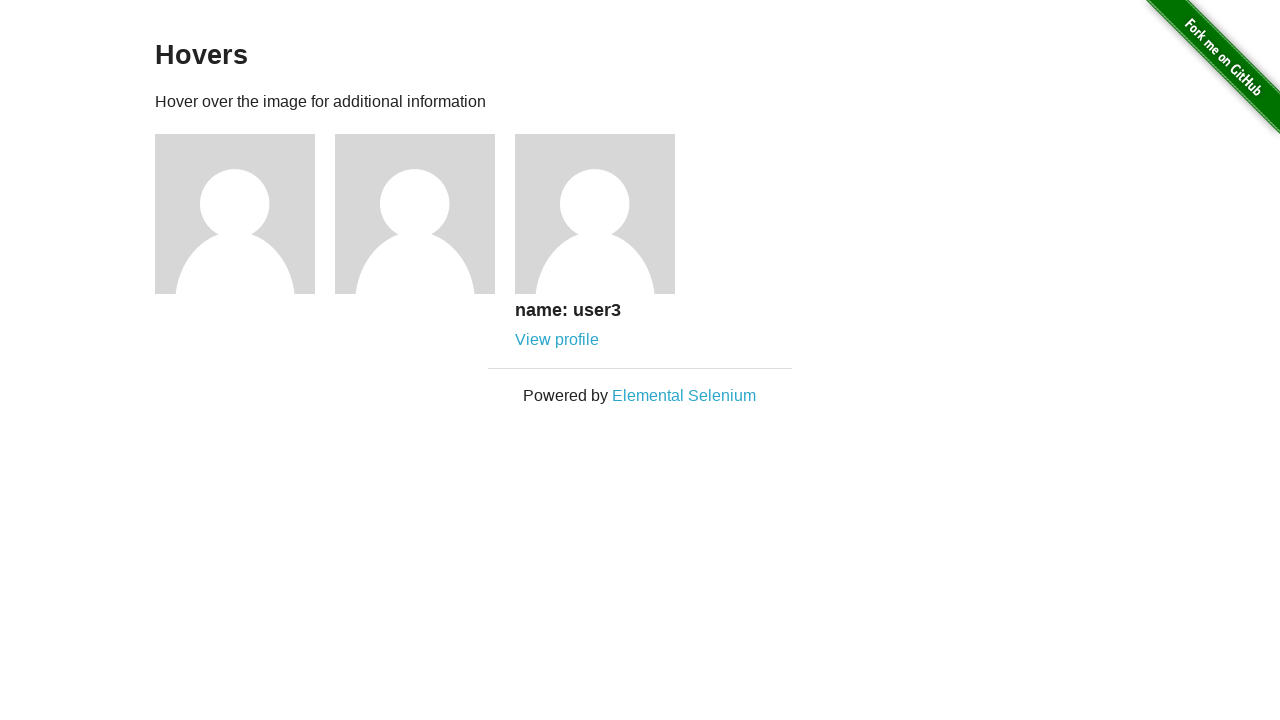

Verified all collected user names match expected values
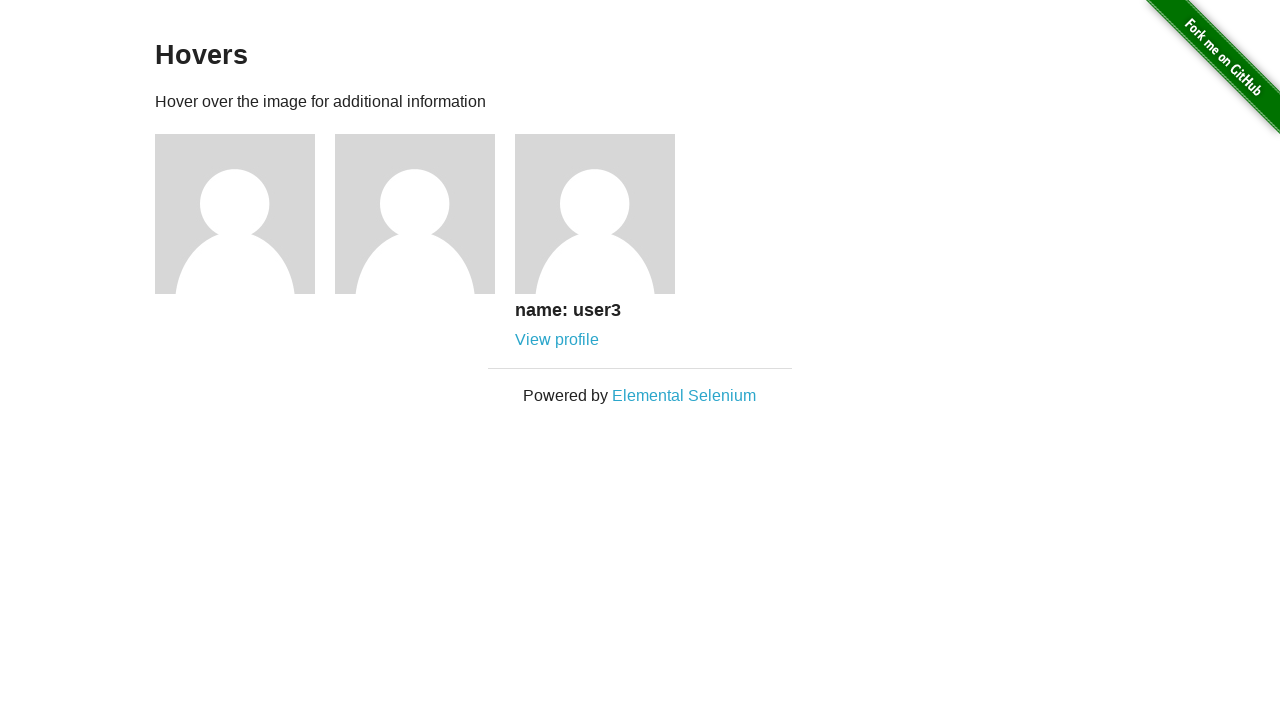

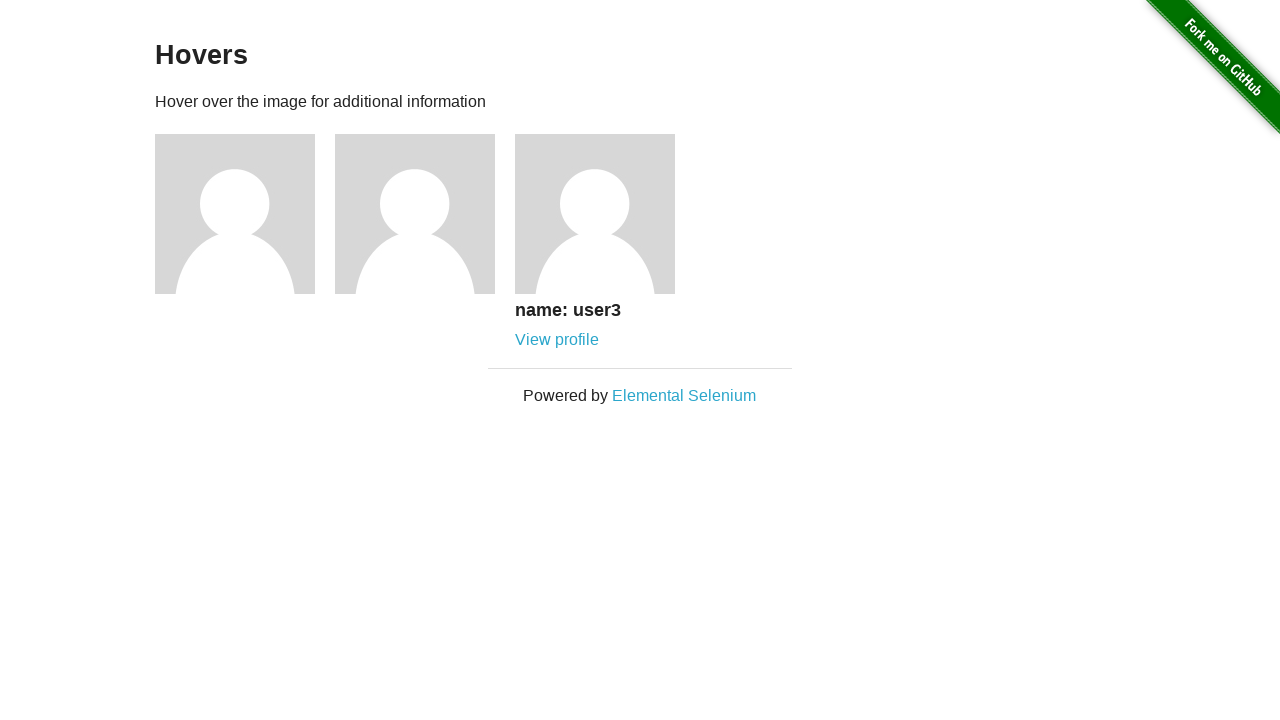